Fills out a registration form with personal information including name, address, email, phone, gender, hobbies, and password fields

Starting URL: https://demo.automationtesting.in/Register.html

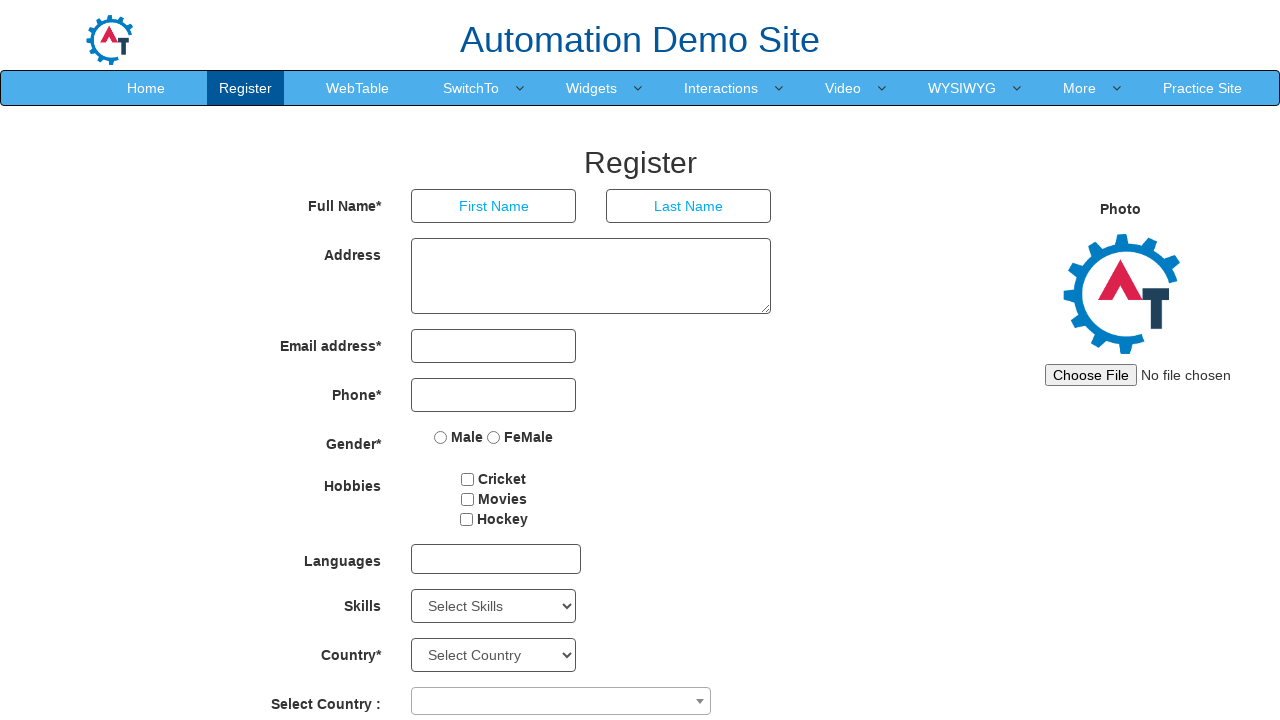

Filled first name field with 'Traian' on input[ng-model='FirstName']
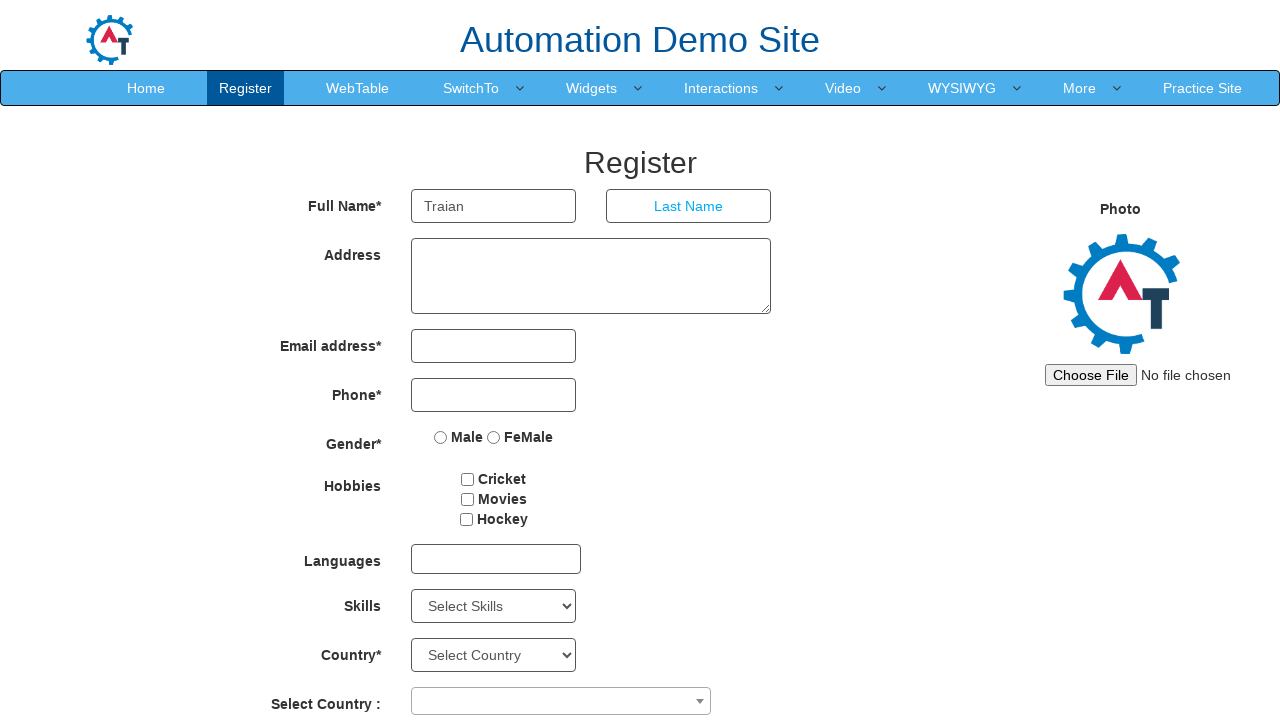

Filled last name field with 'Muresan' on input[ng-model='LastName']
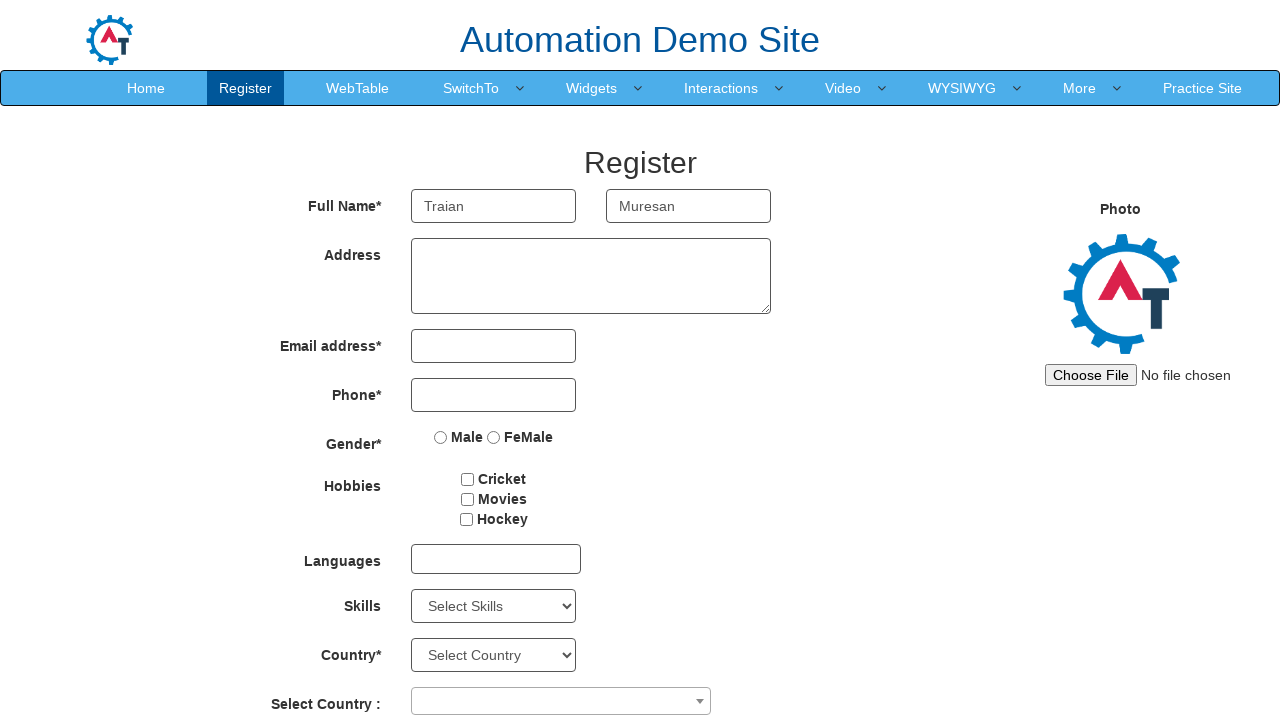

Filled address field with 'Str. Caragiale, Nr. 2, Ap. 6' on textarea[ng-model='Adress']
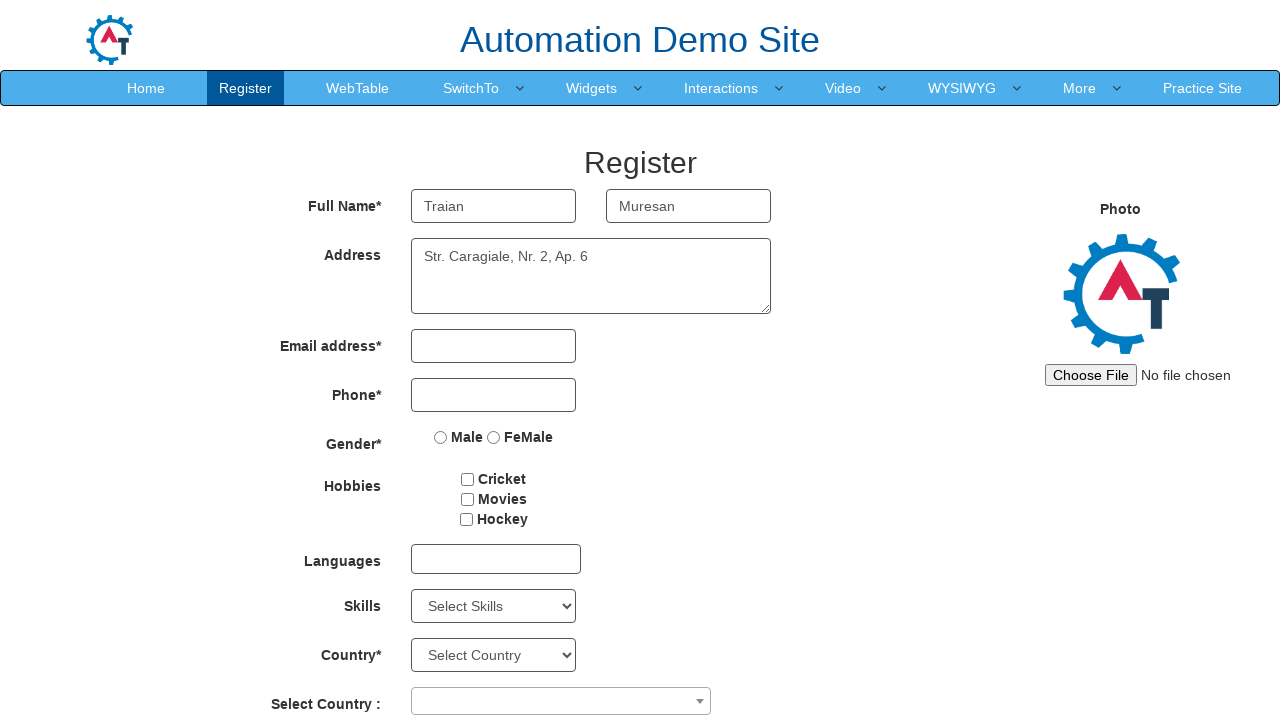

Filled email address field with 'baba@test.com' on input[ng-model='EmailAdress']
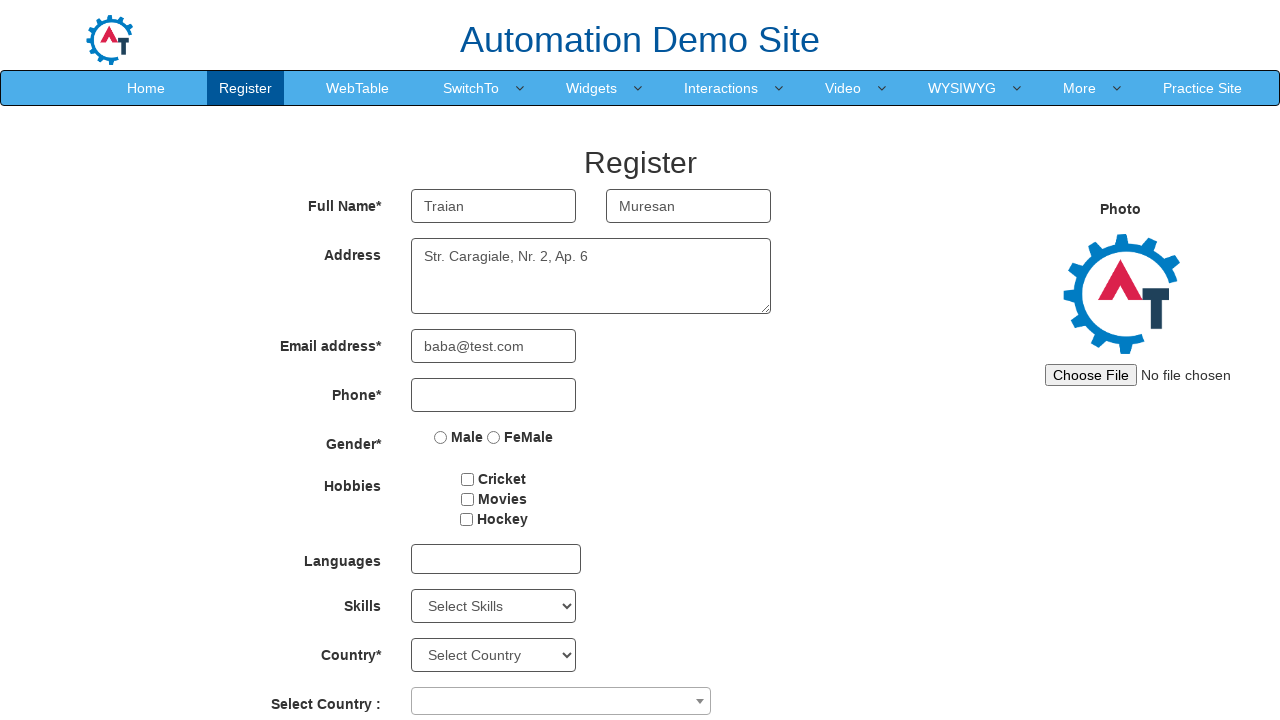

Filled phone number field with '0742345876' on input[ng-model='Phone']
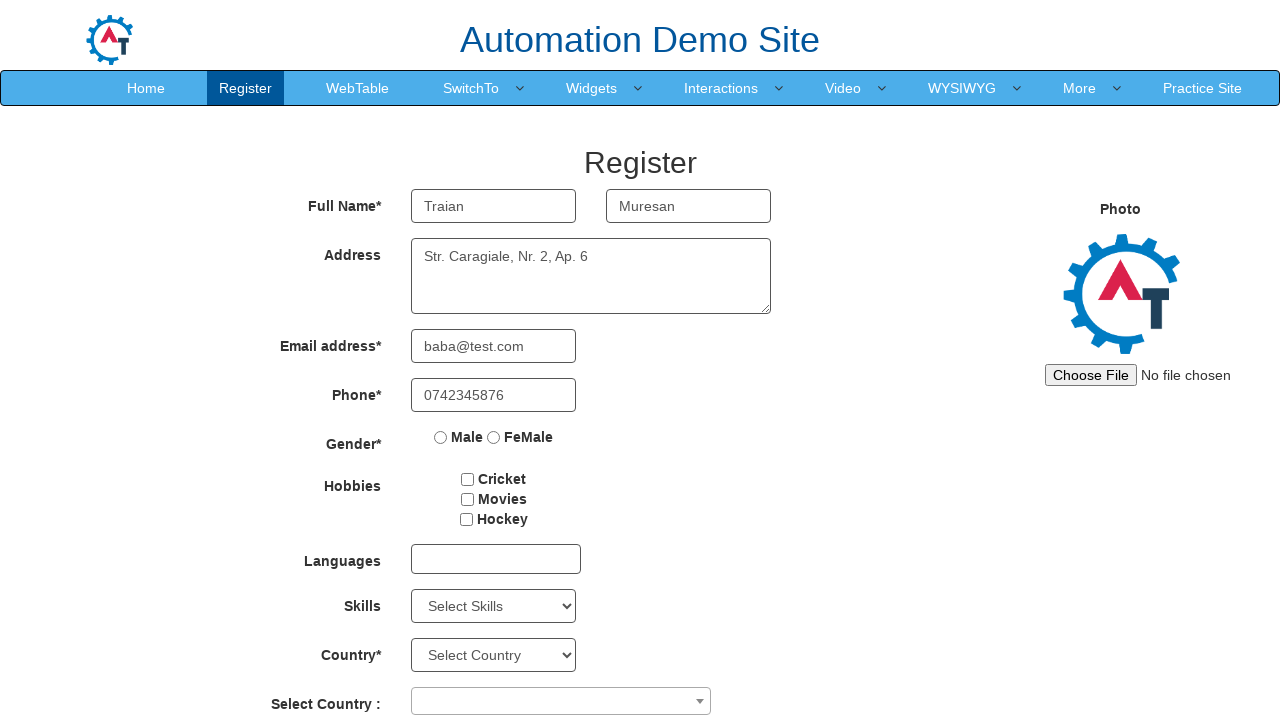

Selected Male gender option at (441, 437) on input[value='Male']
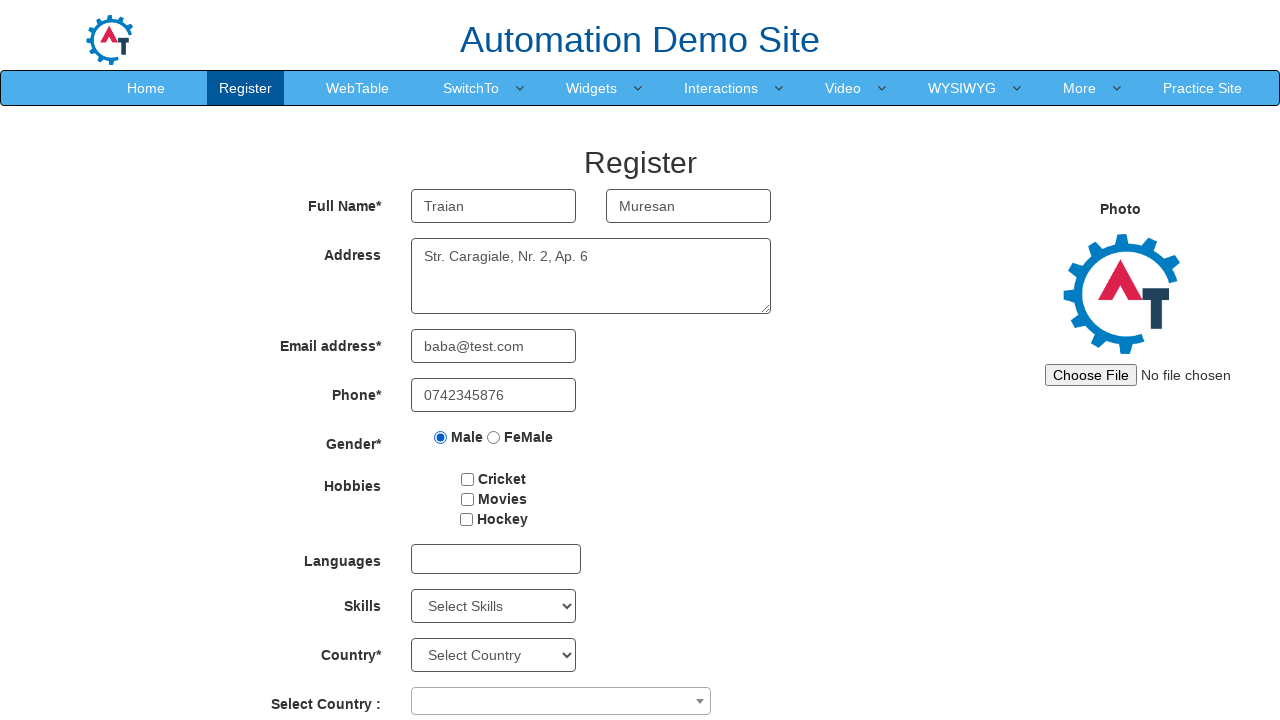

Selected Movies hobby checkbox at (467, 499) on #checkbox2
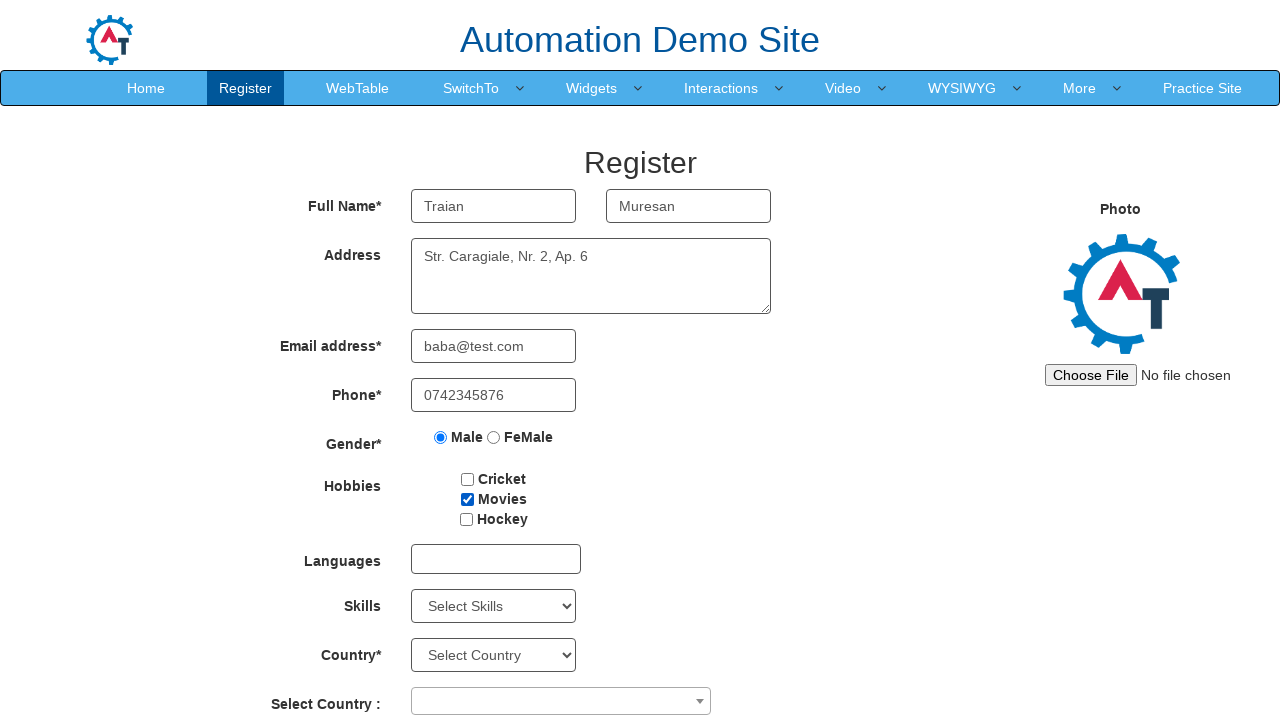

Selected Hockey hobby checkbox at (466, 519) on #checkbox3
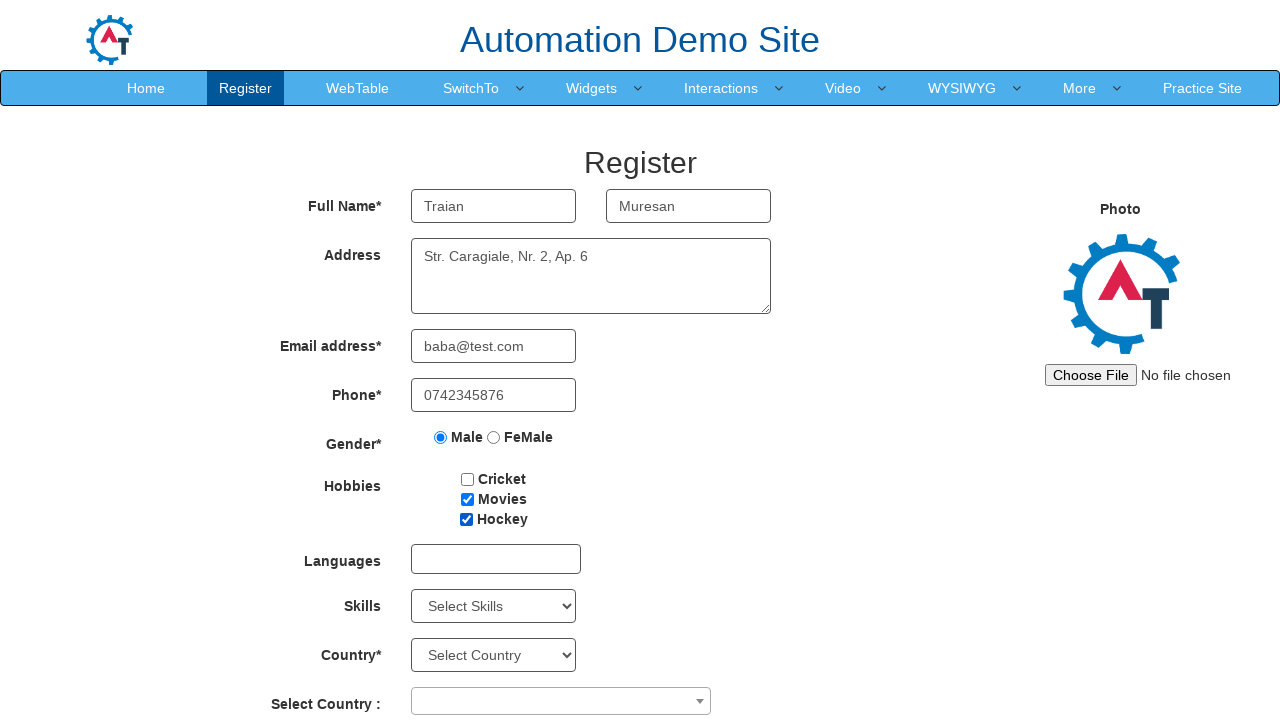

Filled first password field with 'test8844' on #firstpassword
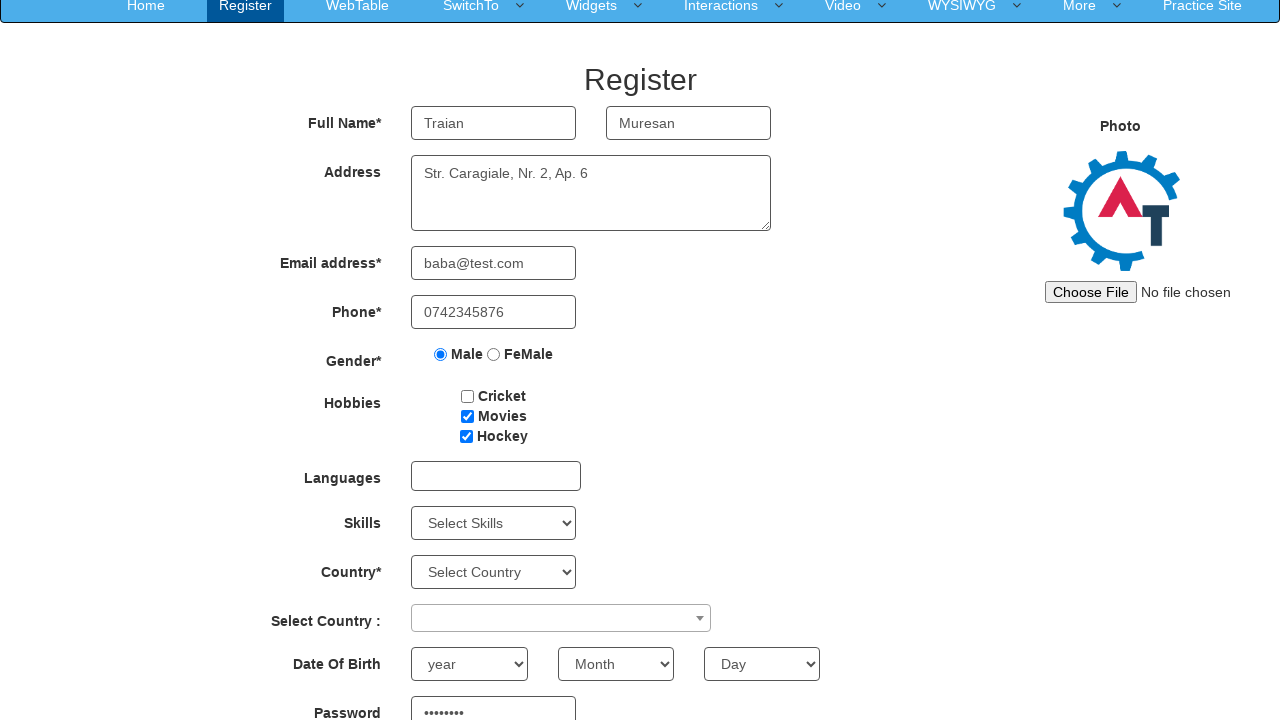

Filled confirm password field with 'test8844' on #secondpassword
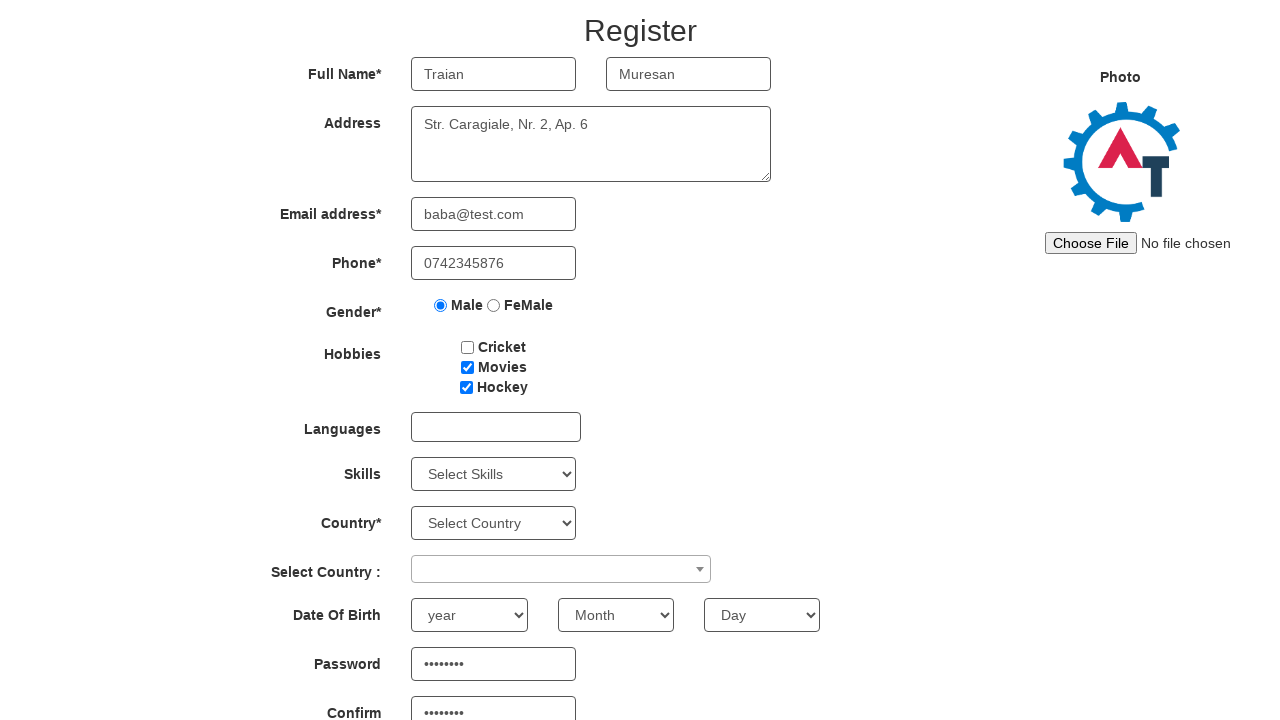

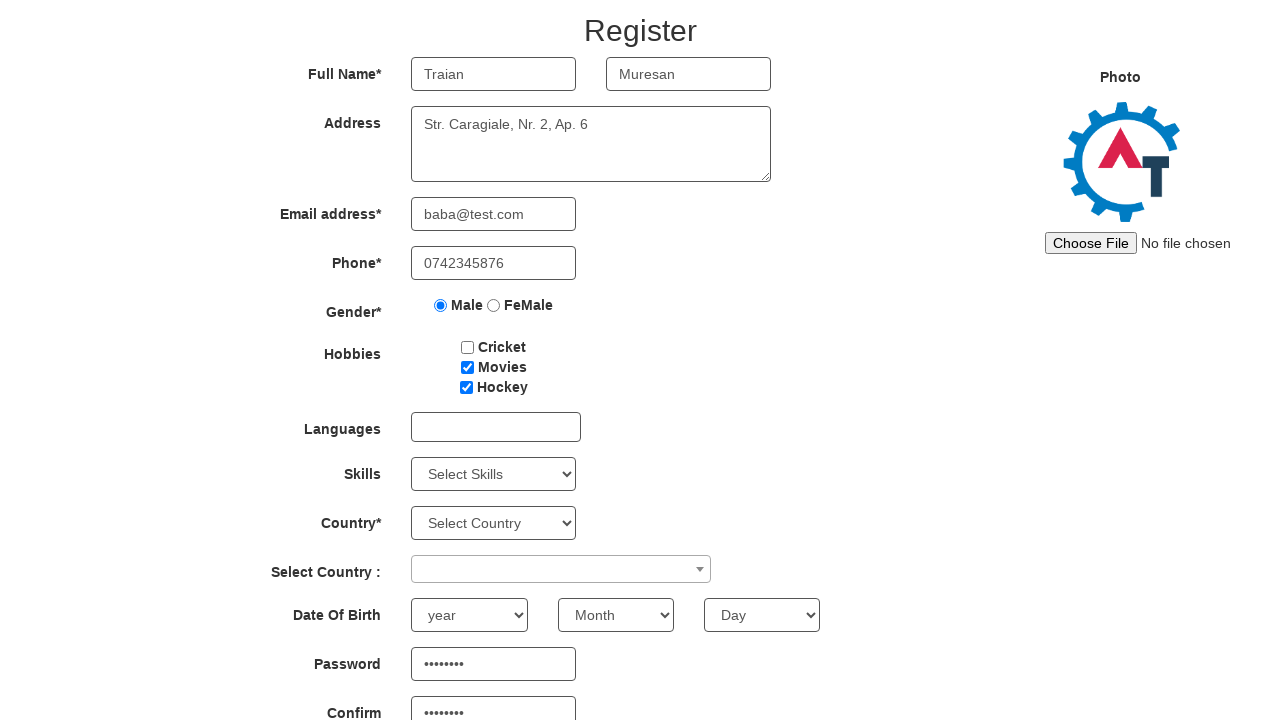